Tests getting text from a JavaScript confirmation alert

Starting URL: https://the-internet.herokuapp.com/javascript_alerts

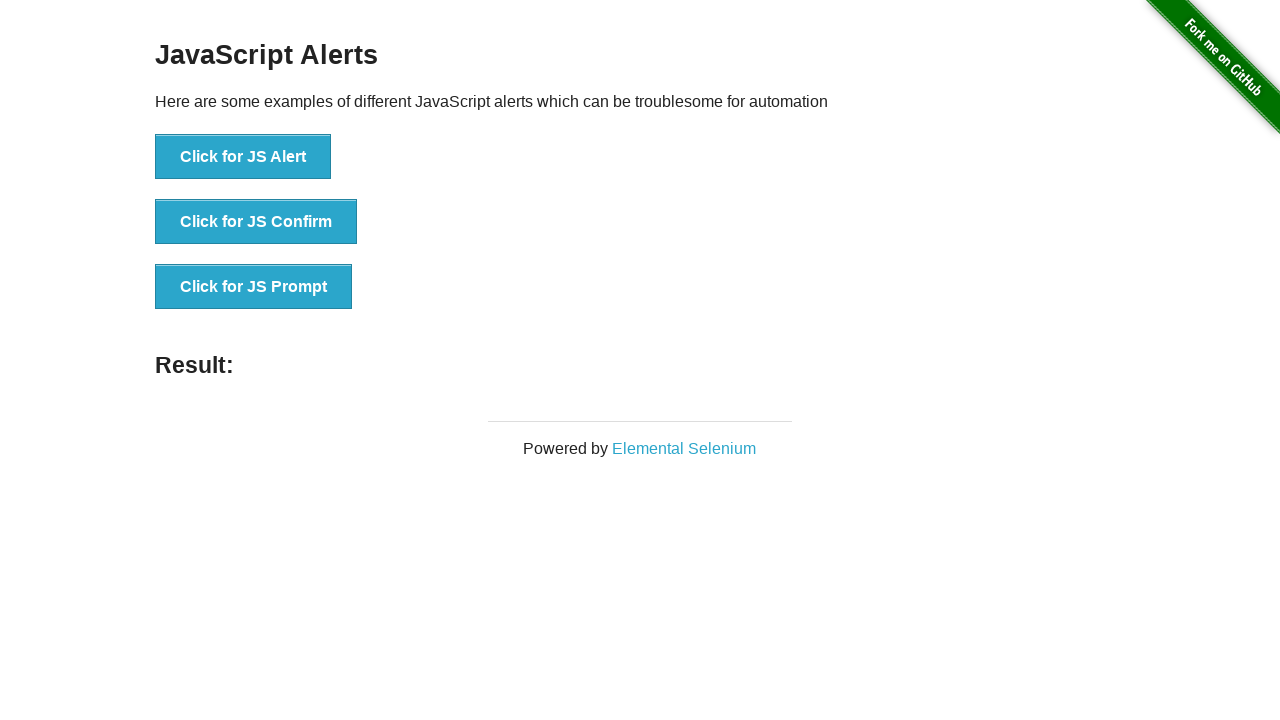

Clicked on JS Confirm button at (256, 222) on xpath=//button[text()='Click for JS Confirm']
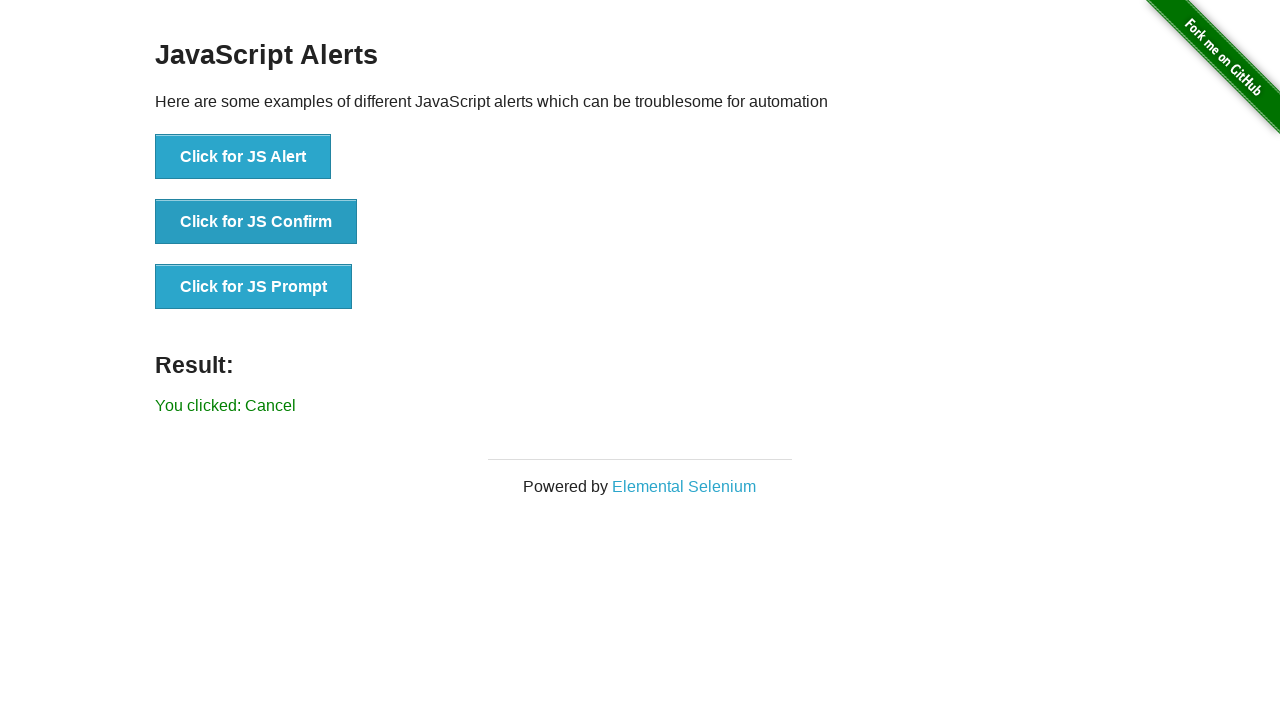

Set up dialog handler to capture and accept JS confirmation alert
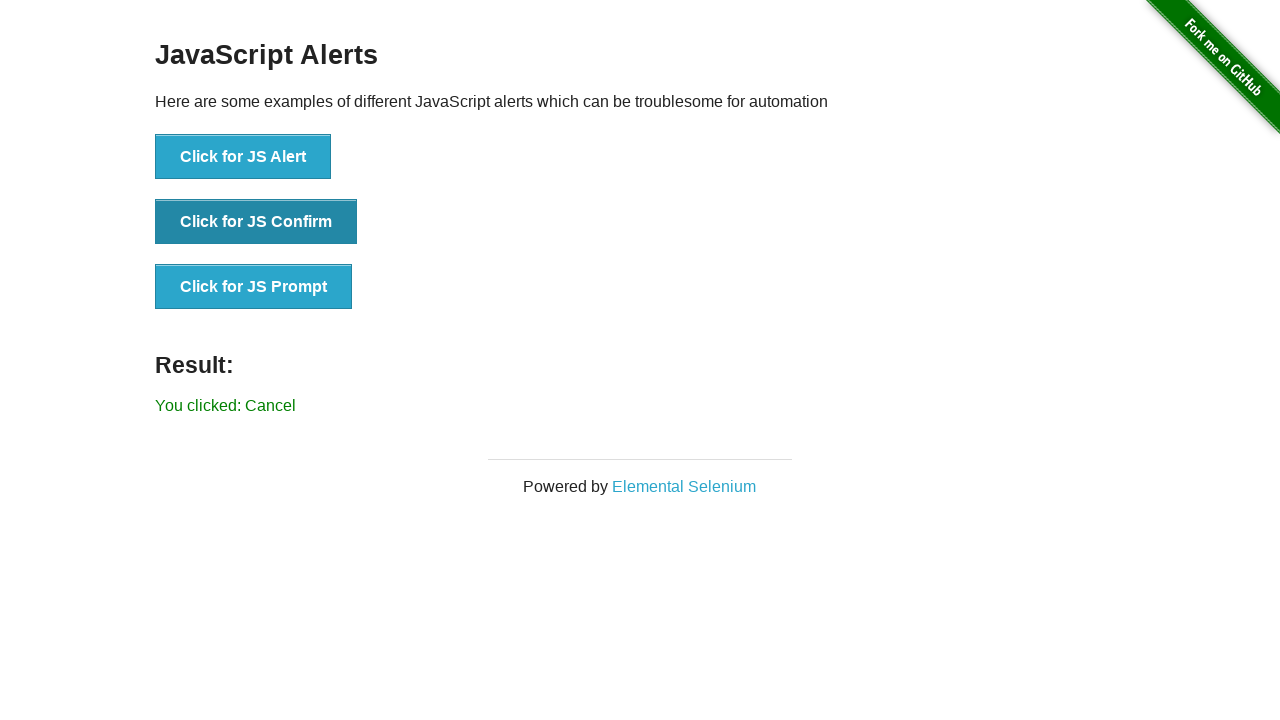

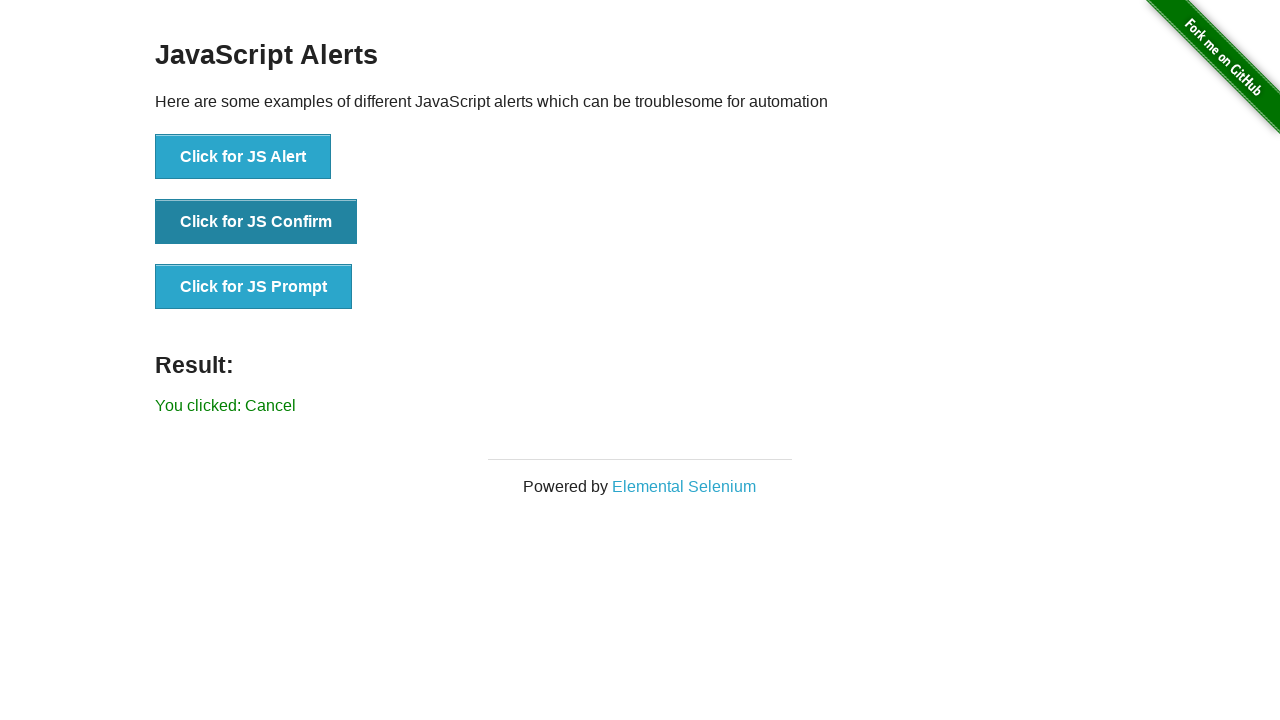